Tests that an item is removed when edited to an empty string

Starting URL: https://demo.playwright.dev/todomvc

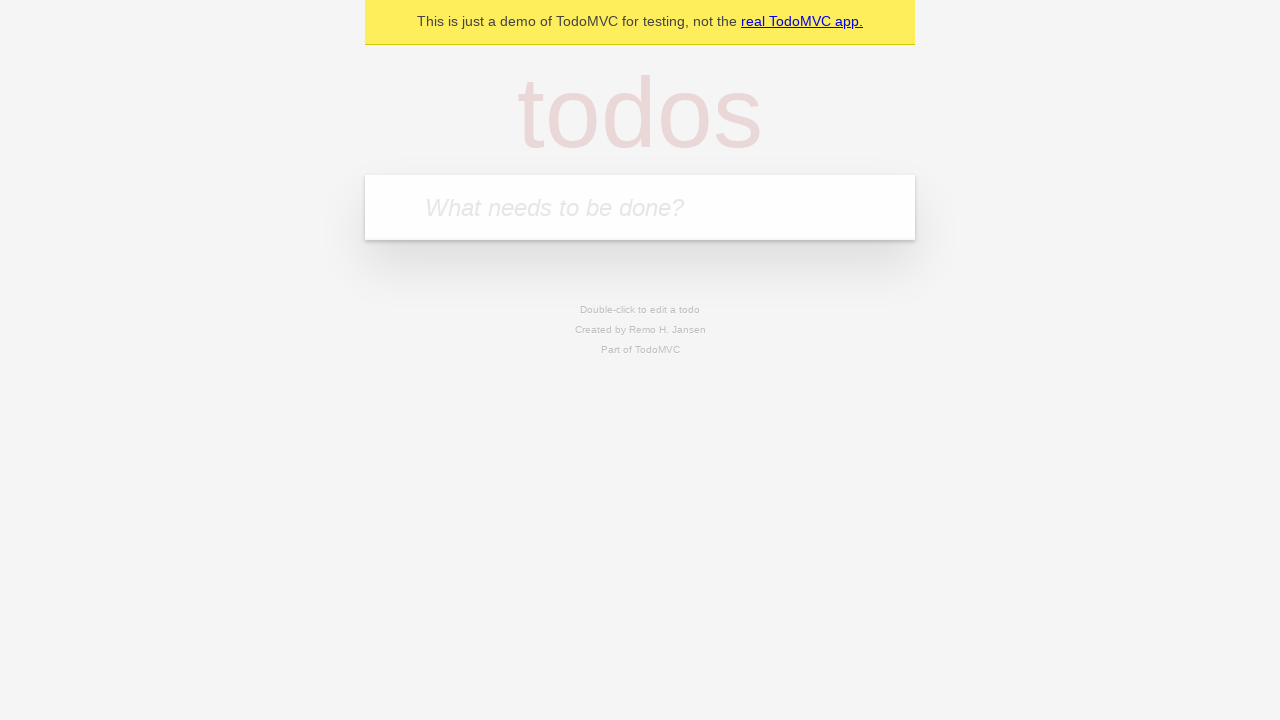

Filled todo input with 'buy some cheese' on internal:attr=[placeholder="What needs to be done?"i]
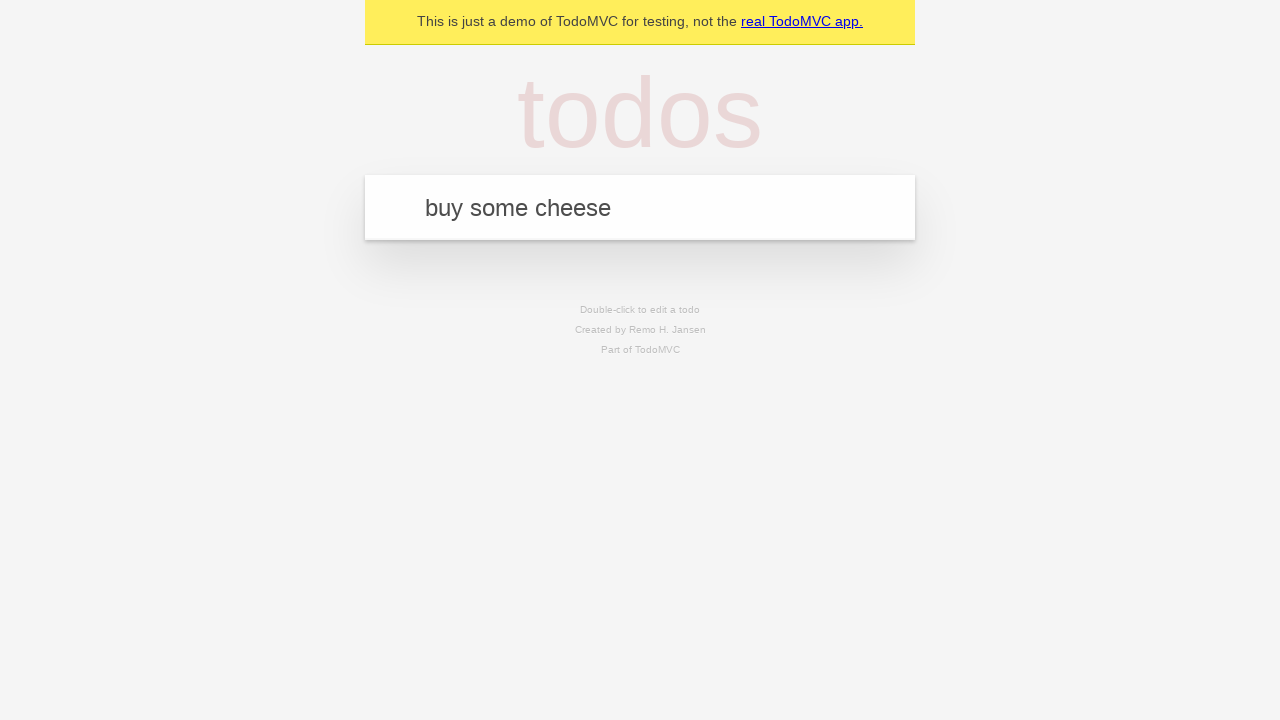

Pressed Enter to create todo 'buy some cheese' on internal:attr=[placeholder="What needs to be done?"i]
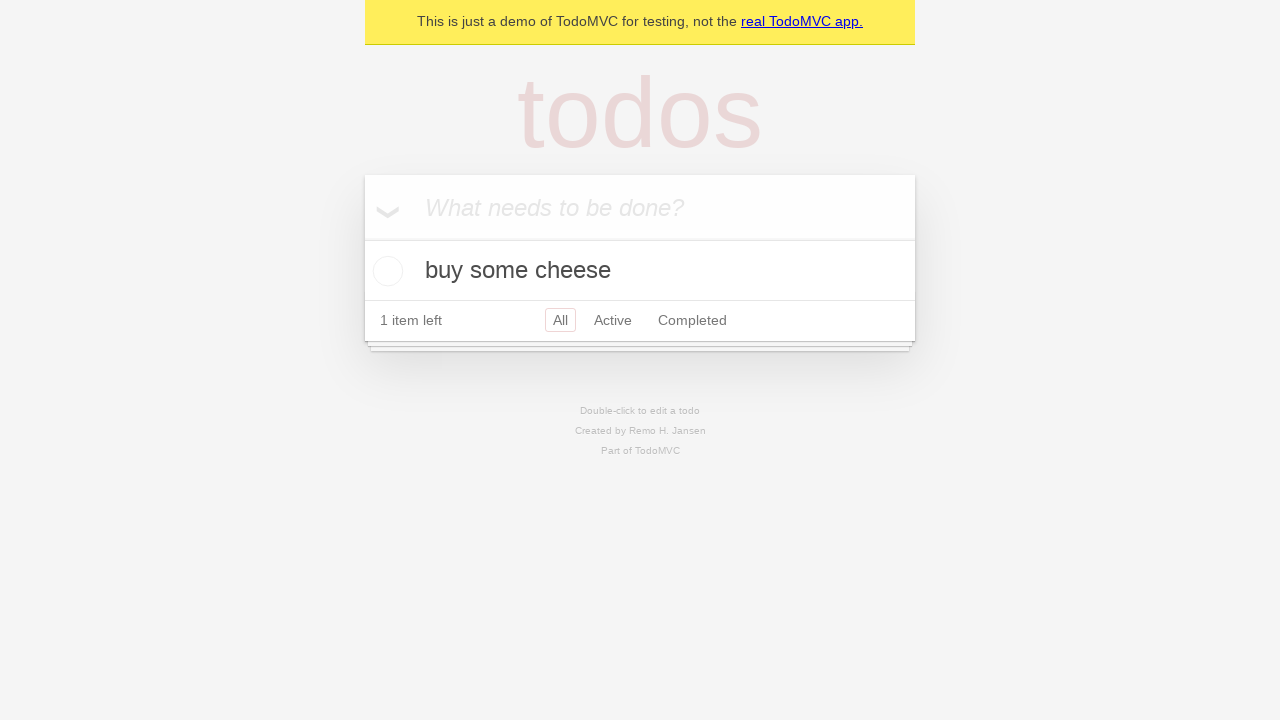

Filled todo input with 'feed the cat' on internal:attr=[placeholder="What needs to be done?"i]
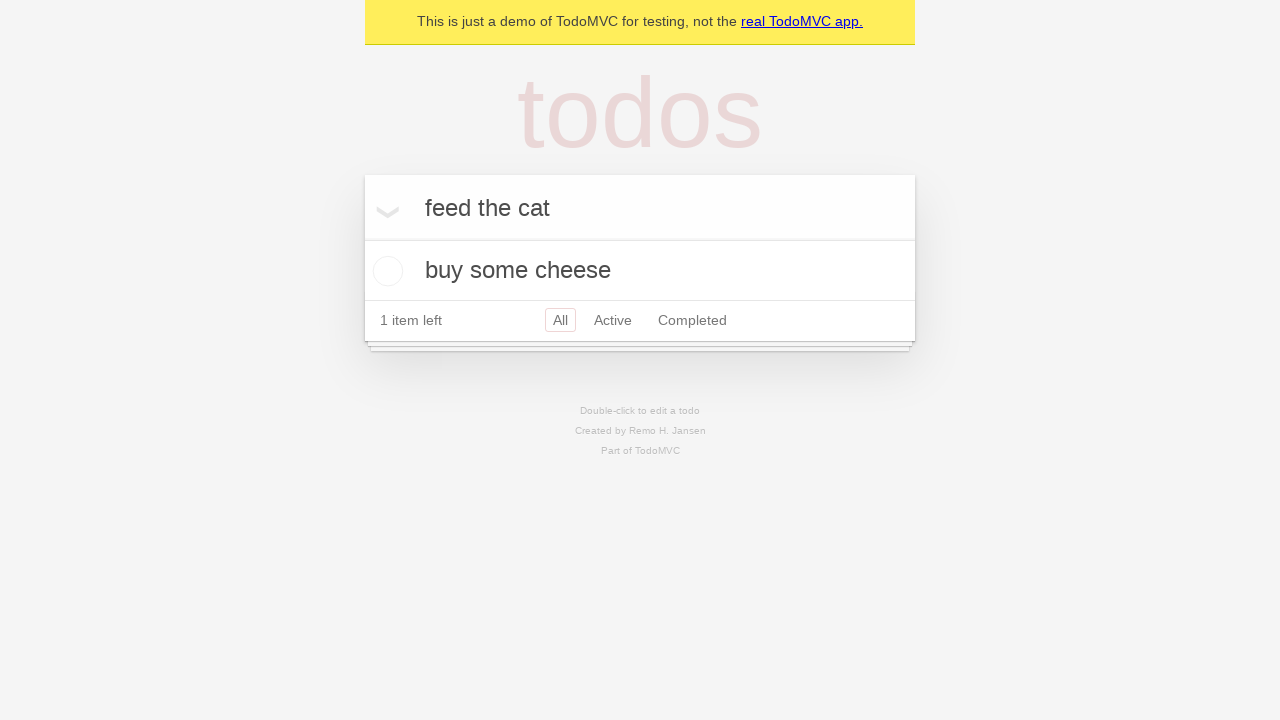

Pressed Enter to create todo 'feed the cat' on internal:attr=[placeholder="What needs to be done?"i]
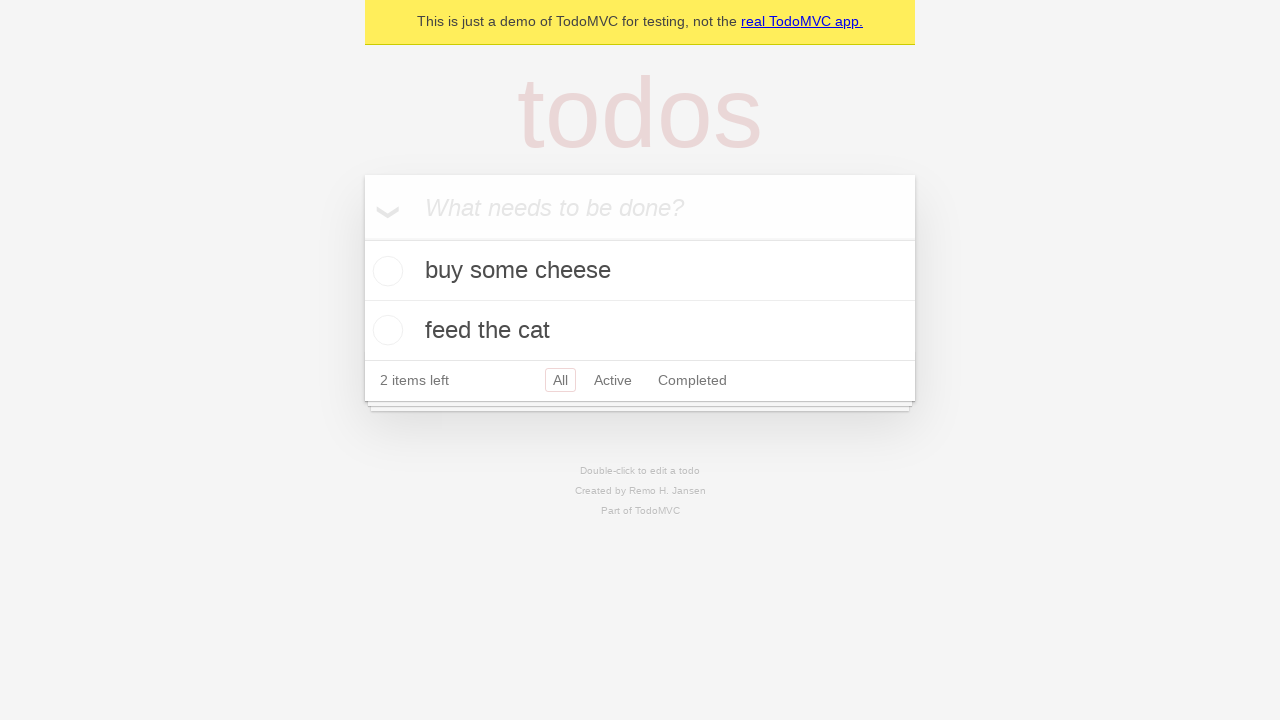

Filled todo input with 'book a doctors appointment' on internal:attr=[placeholder="What needs to be done?"i]
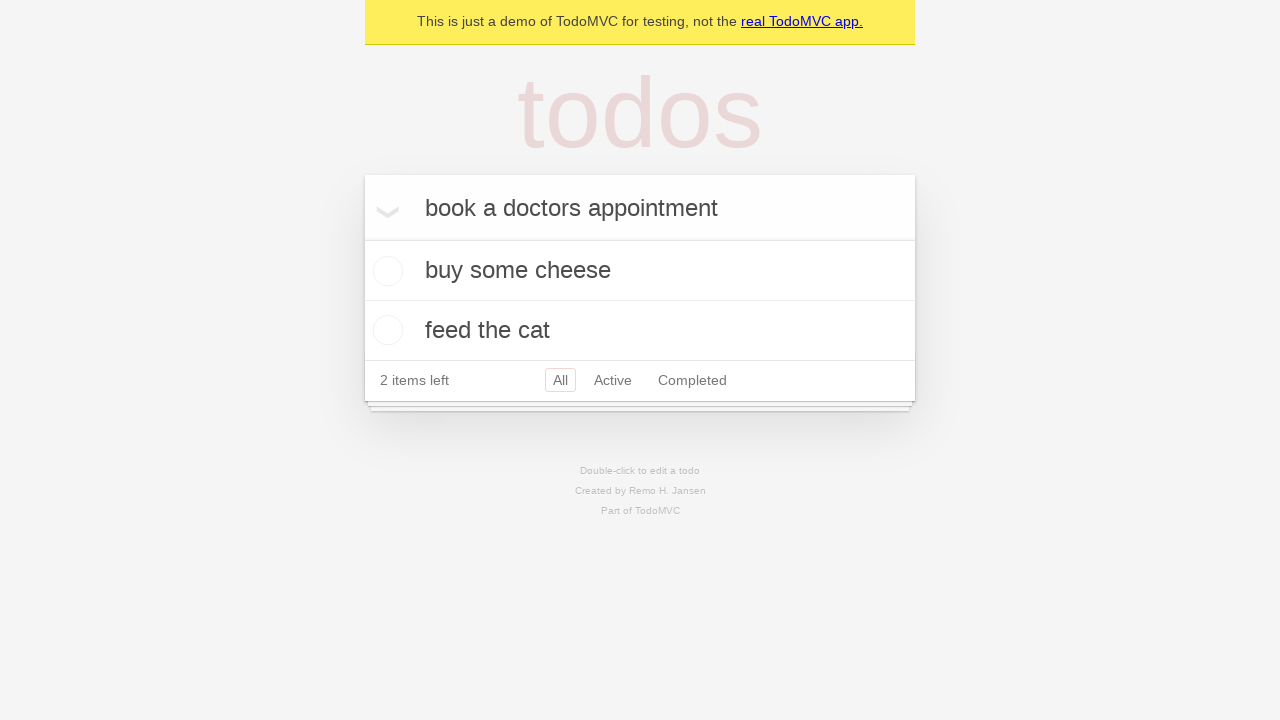

Pressed Enter to create todo 'book a doctors appointment' on internal:attr=[placeholder="What needs to be done?"i]
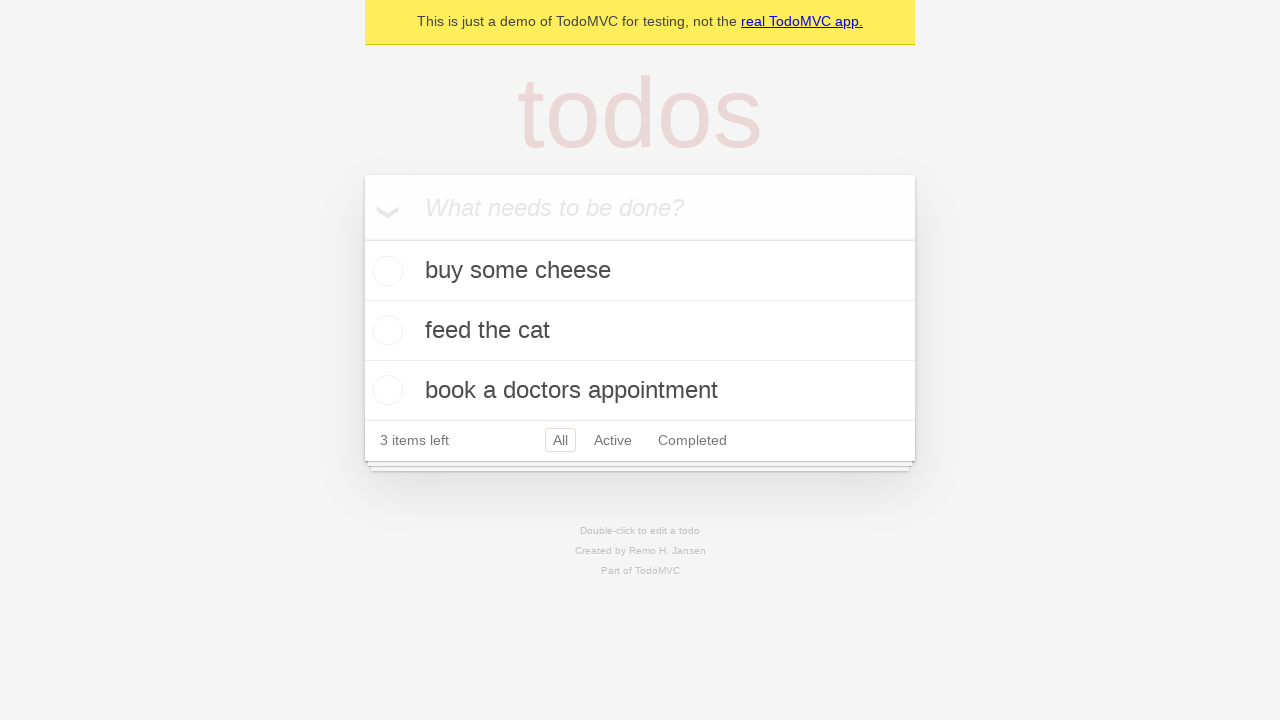

Waited for 3 todos to be created
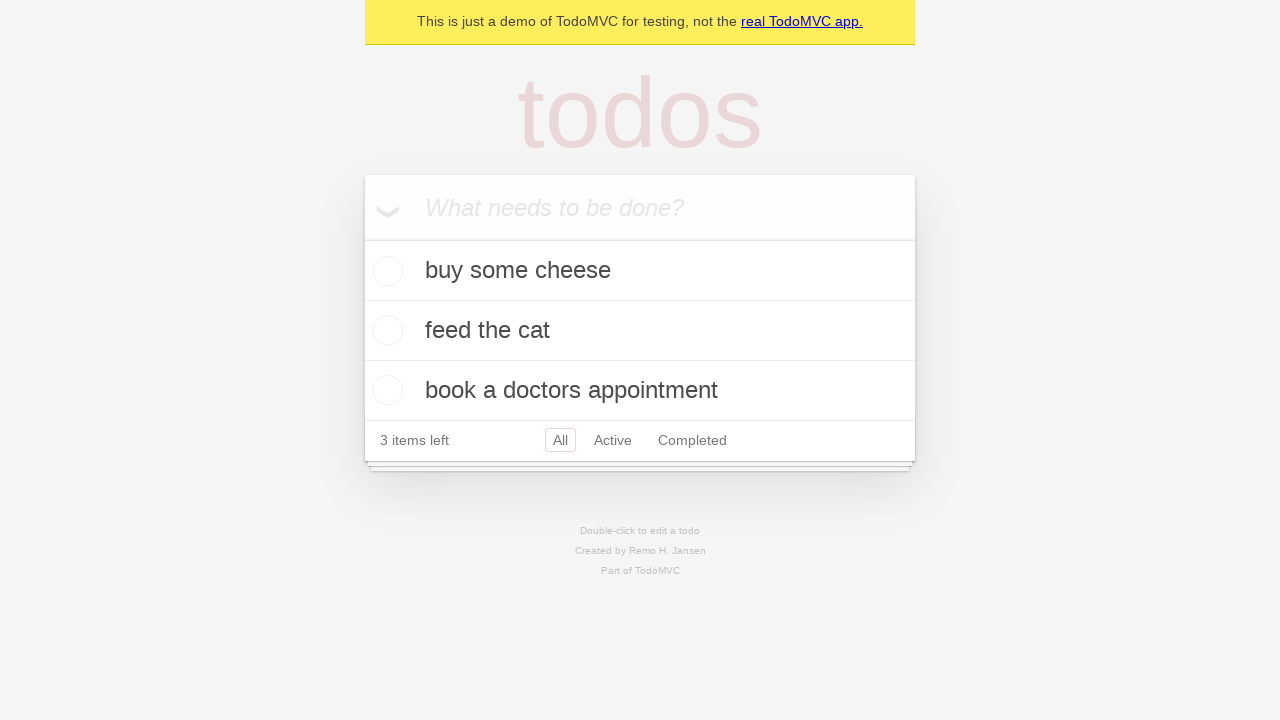

Double-clicked second todo to enter edit mode at (640, 331) on internal:testid=[data-testid="todo-item"s] >> nth=1
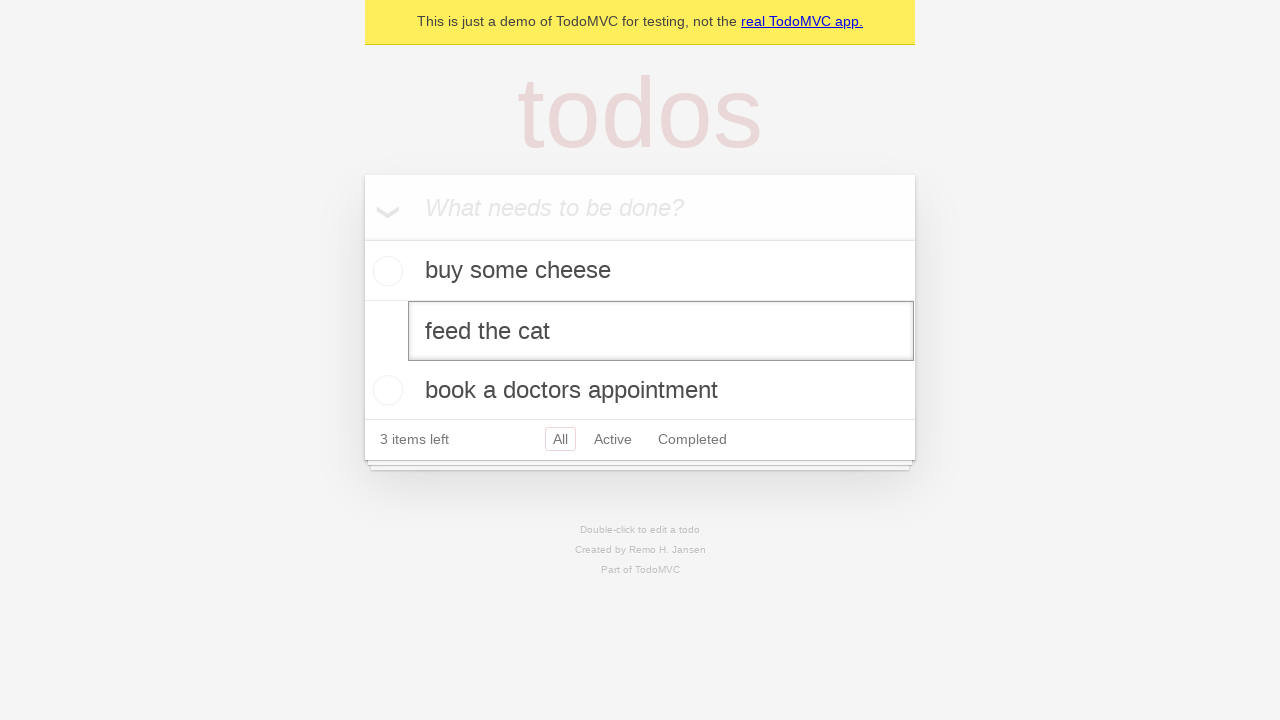

Cleared the todo text to empty string on internal:testid=[data-testid="todo-item"s] >> nth=1 >> internal:role=textbox[nam
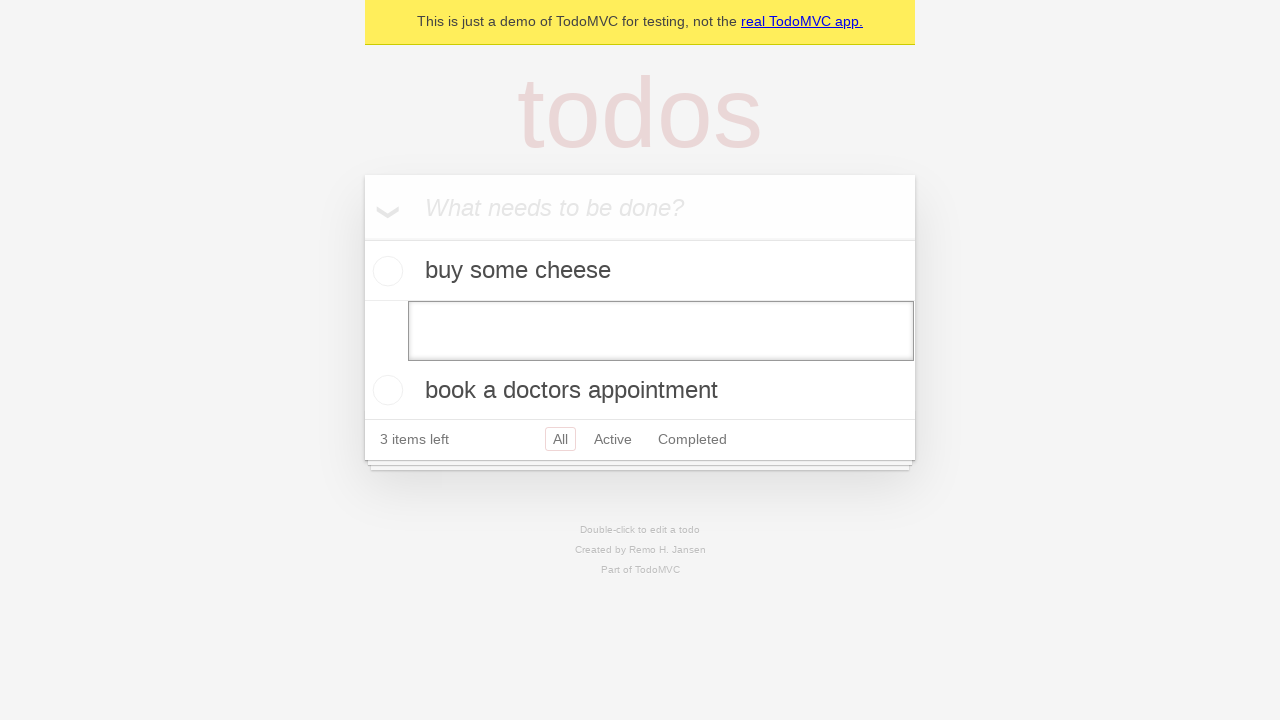

Pressed Enter to confirm empty todo edit on internal:testid=[data-testid="todo-item"s] >> nth=1 >> internal:role=textbox[nam
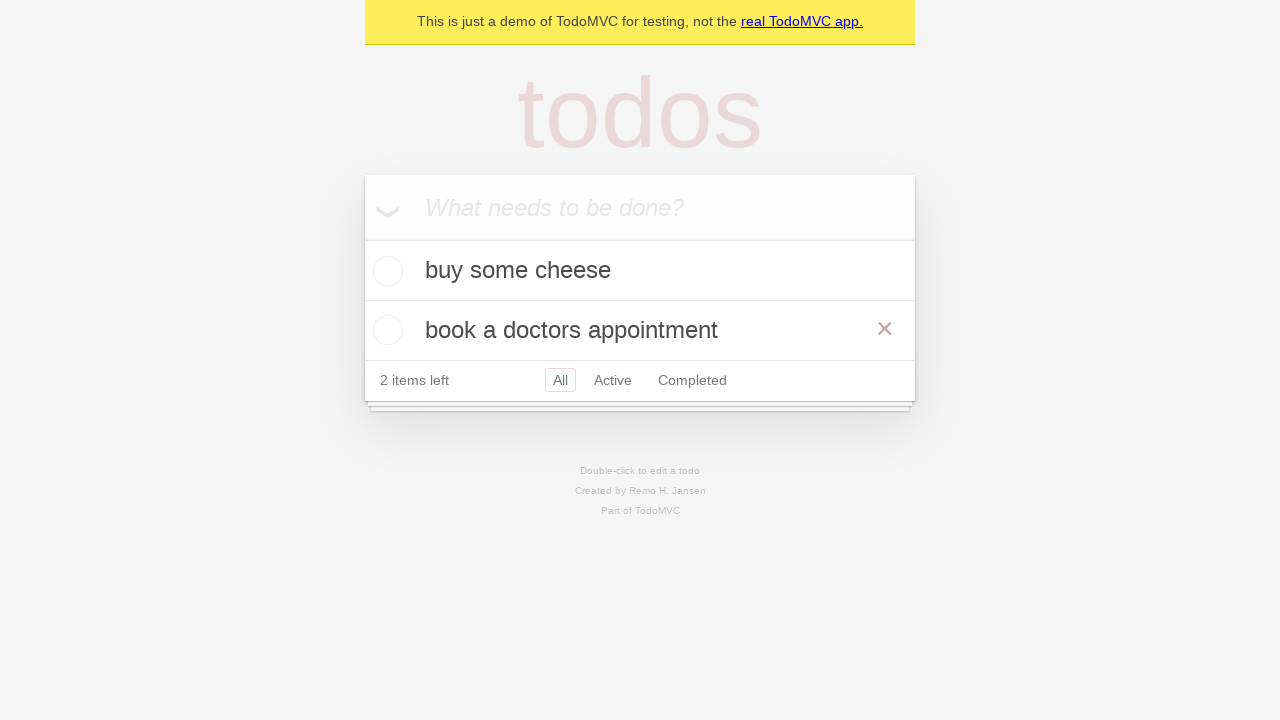

Verified that todo item was removed - 2 todos remaining
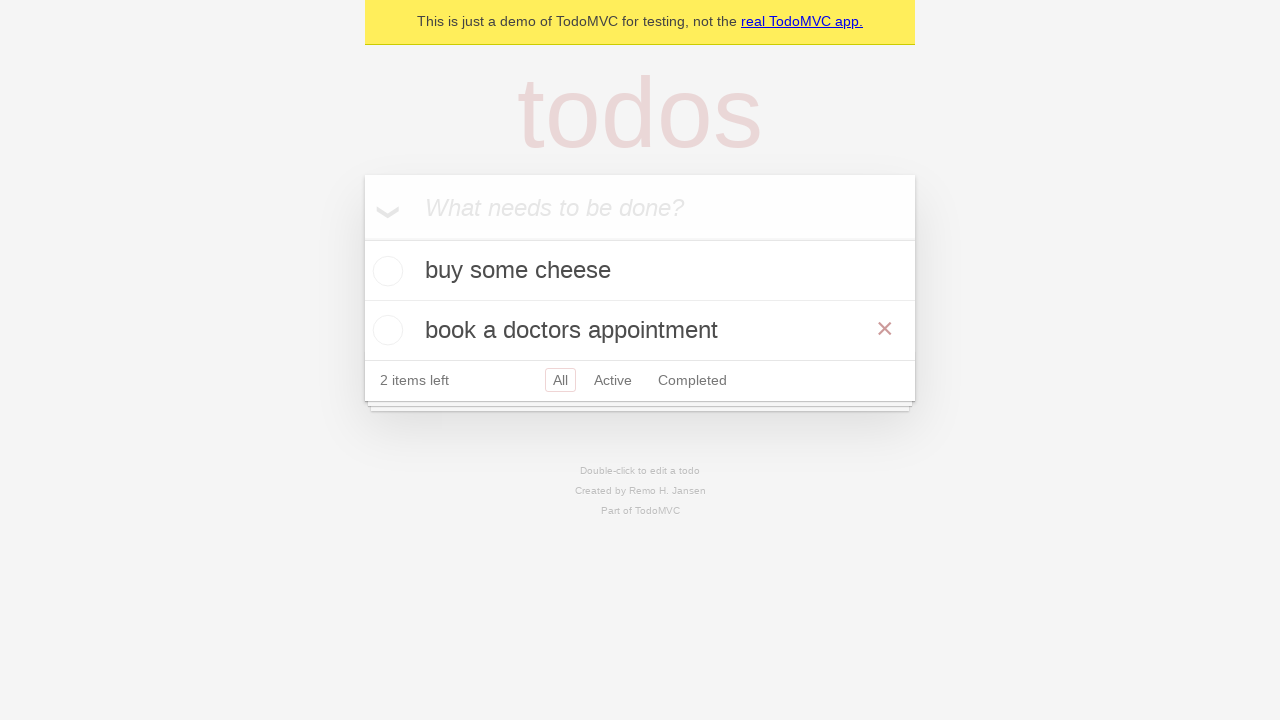

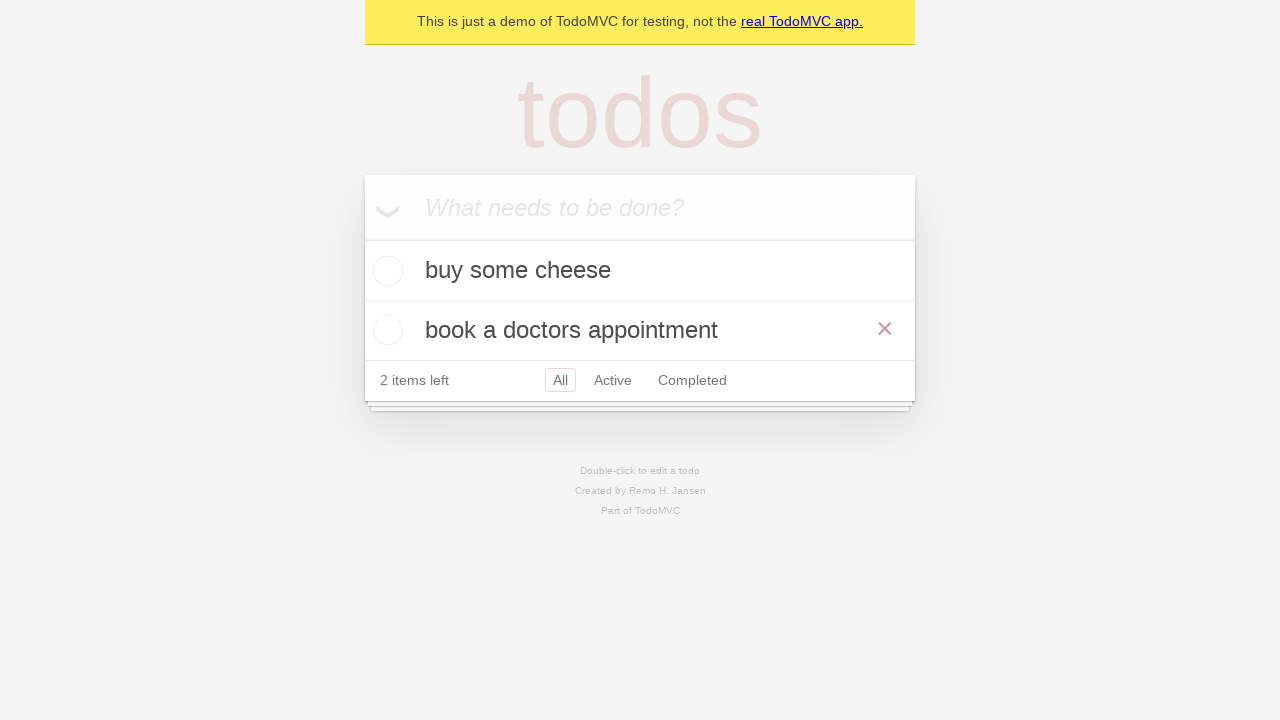